Tests todo list functionality by adding multiple todo items, then deleting them all to verify the list becomes empty

Starting URL: https://example.cypress.io/todo

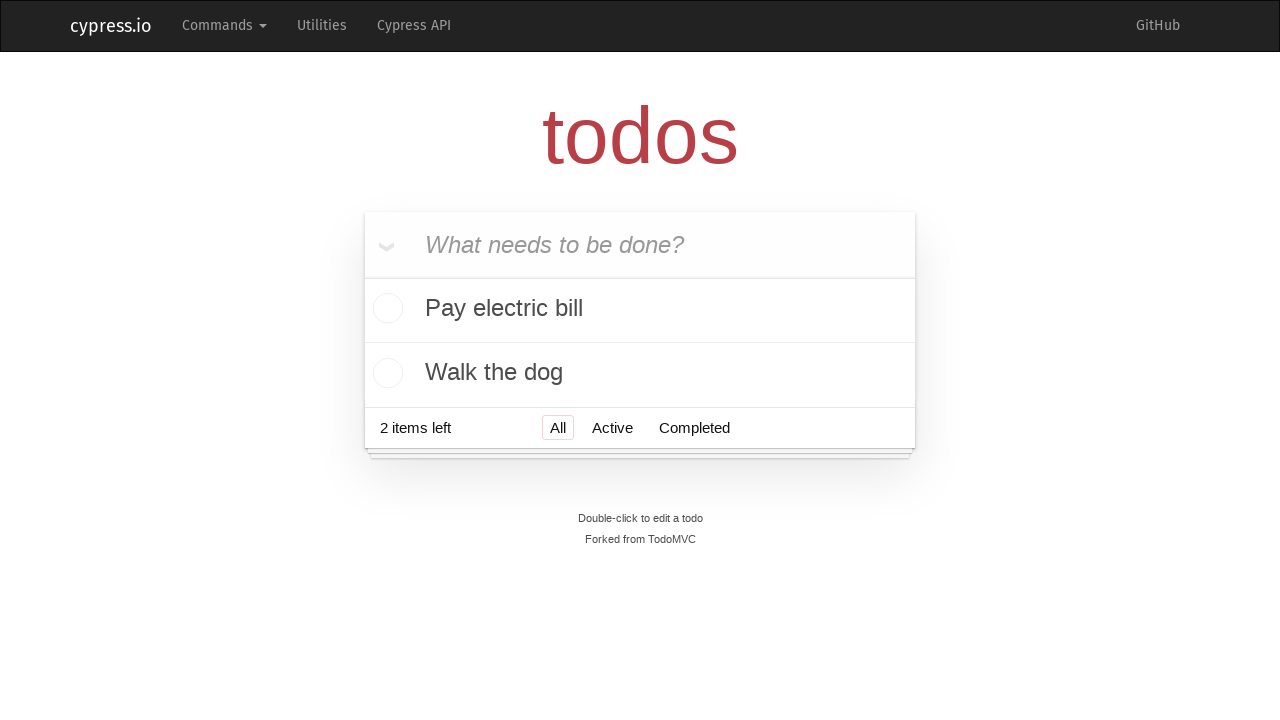

Filled todo input field with 'Visit Paris' on //header/input
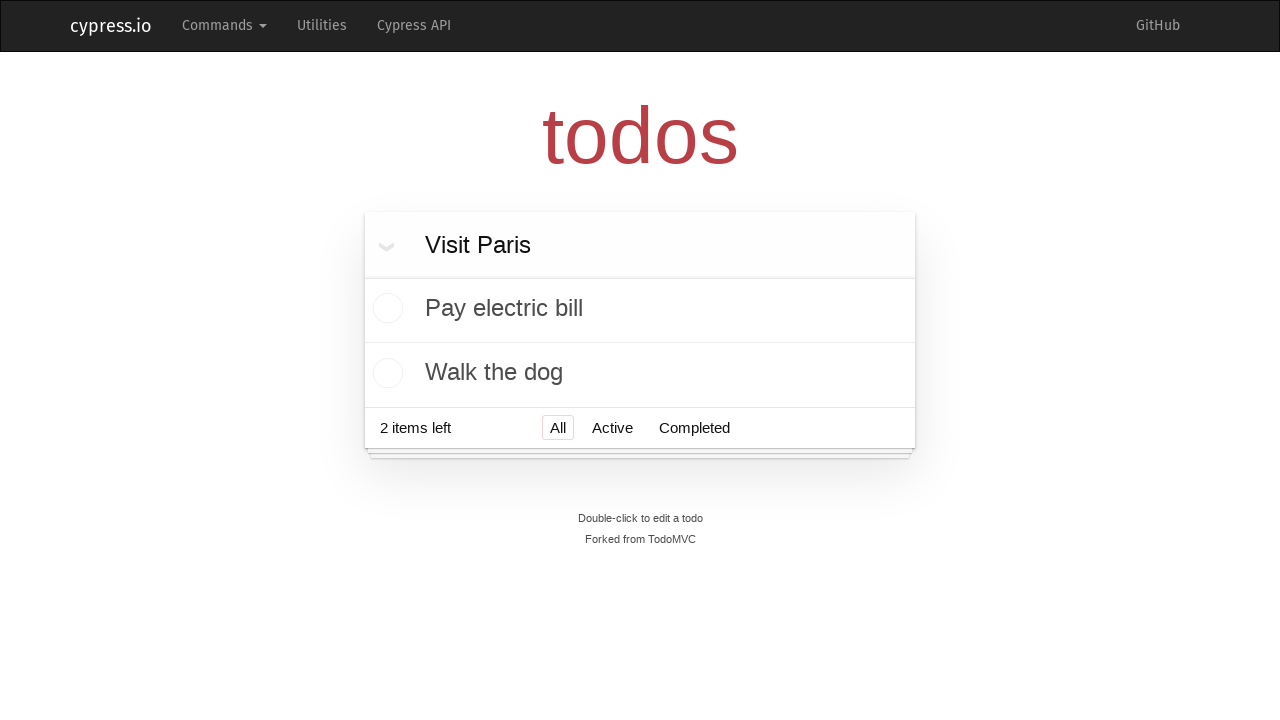

Pressed Enter to add todo 'Visit Paris' to the list on //header/input
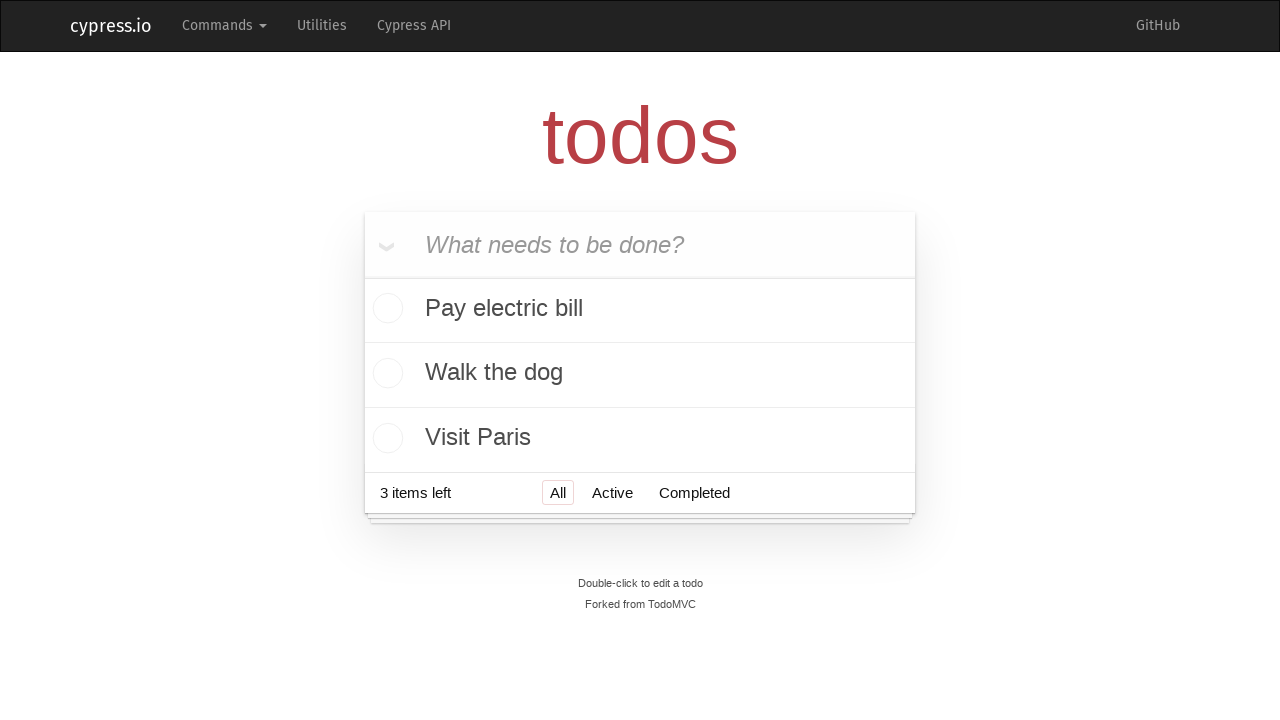

Filled todo input field with 'Visit Prague' on //header/input
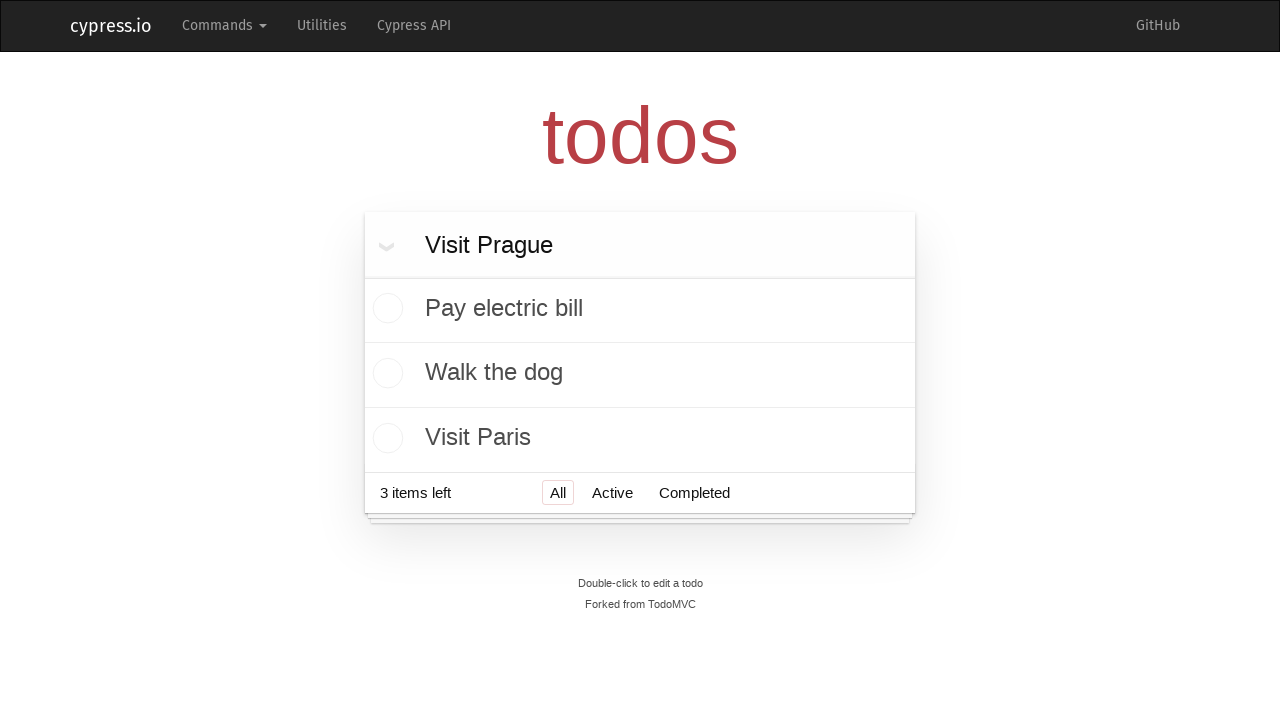

Pressed Enter to add todo 'Visit Prague' to the list on //header/input
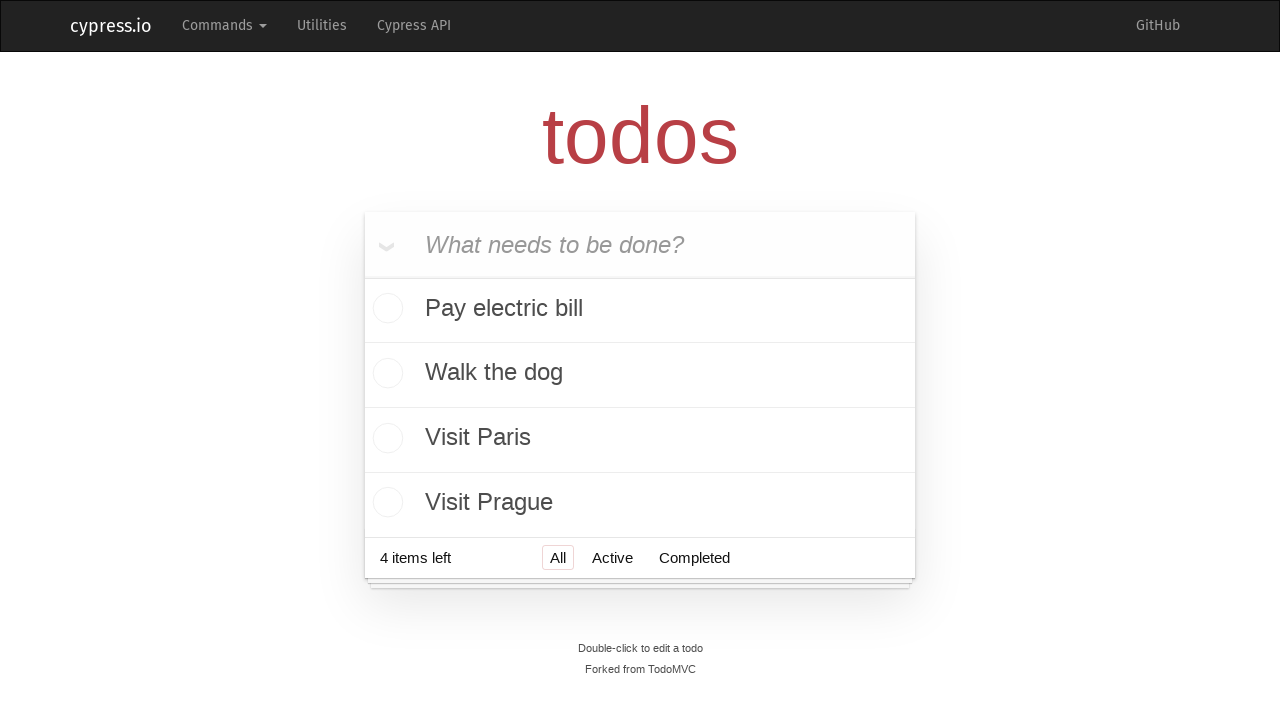

Filled todo input field with 'Visit London' on //header/input
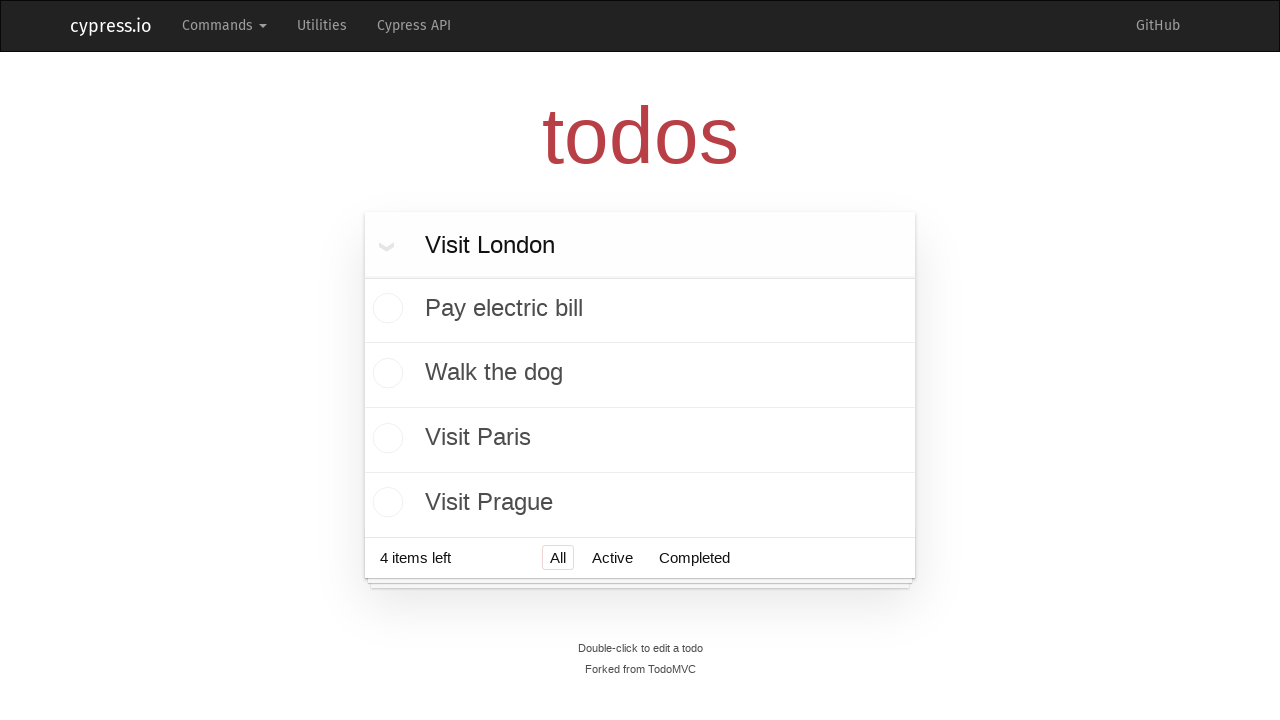

Pressed Enter to add todo 'Visit London' to the list on //header/input
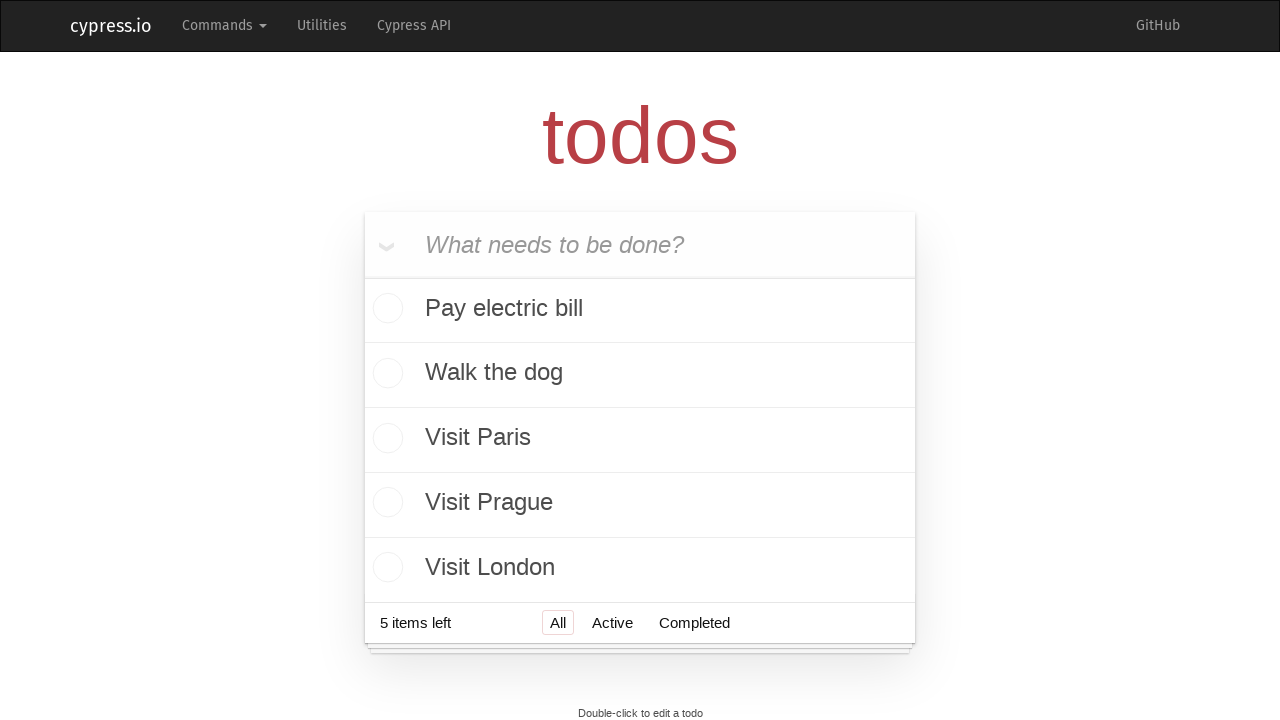

Filled todo input field with 'Visit New York' on //header/input
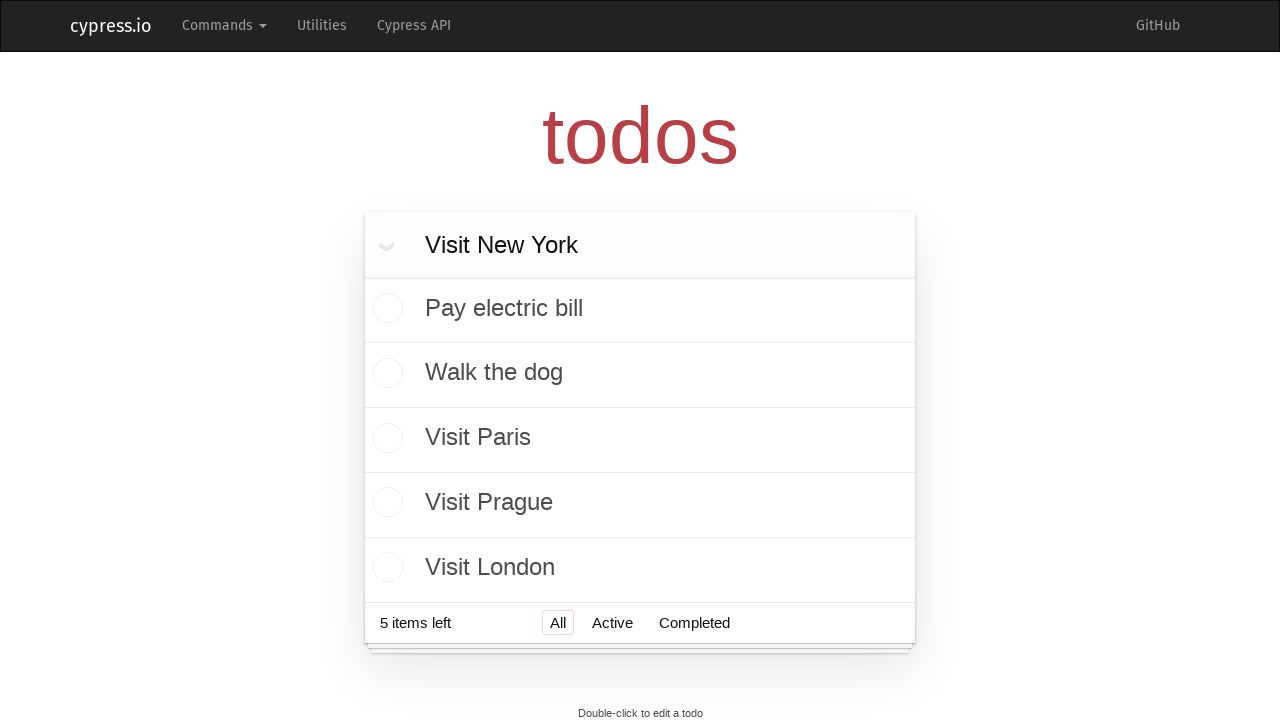

Pressed Enter to add todo 'Visit New York' to the list on //header/input
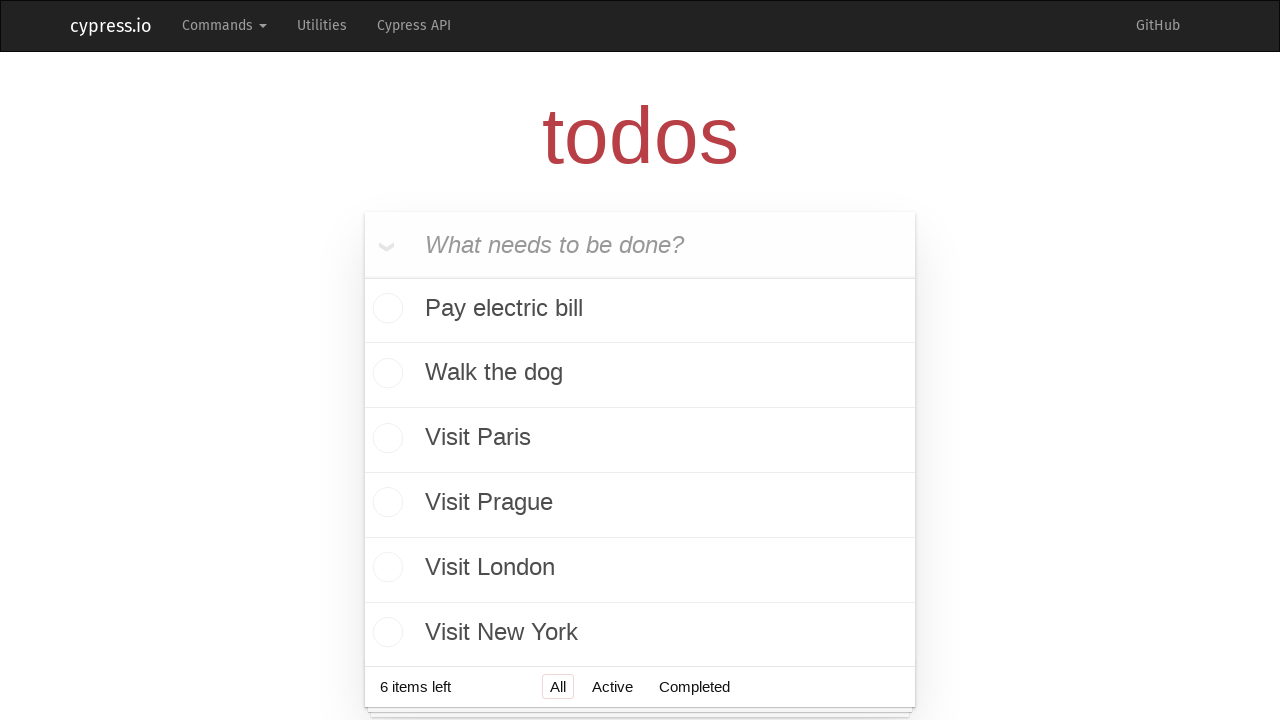

Filled todo input field with 'Visit Belgrade' on //header/input
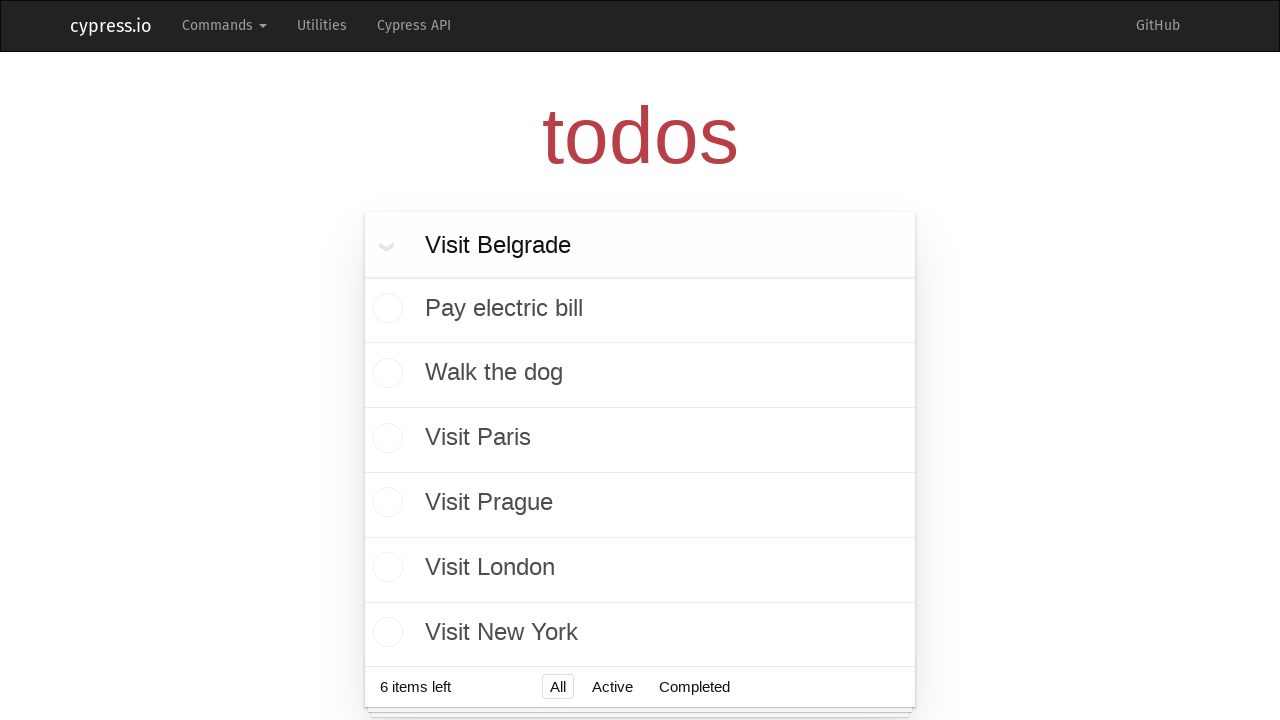

Pressed Enter to add todo 'Visit Belgrade' to the list on //header/input
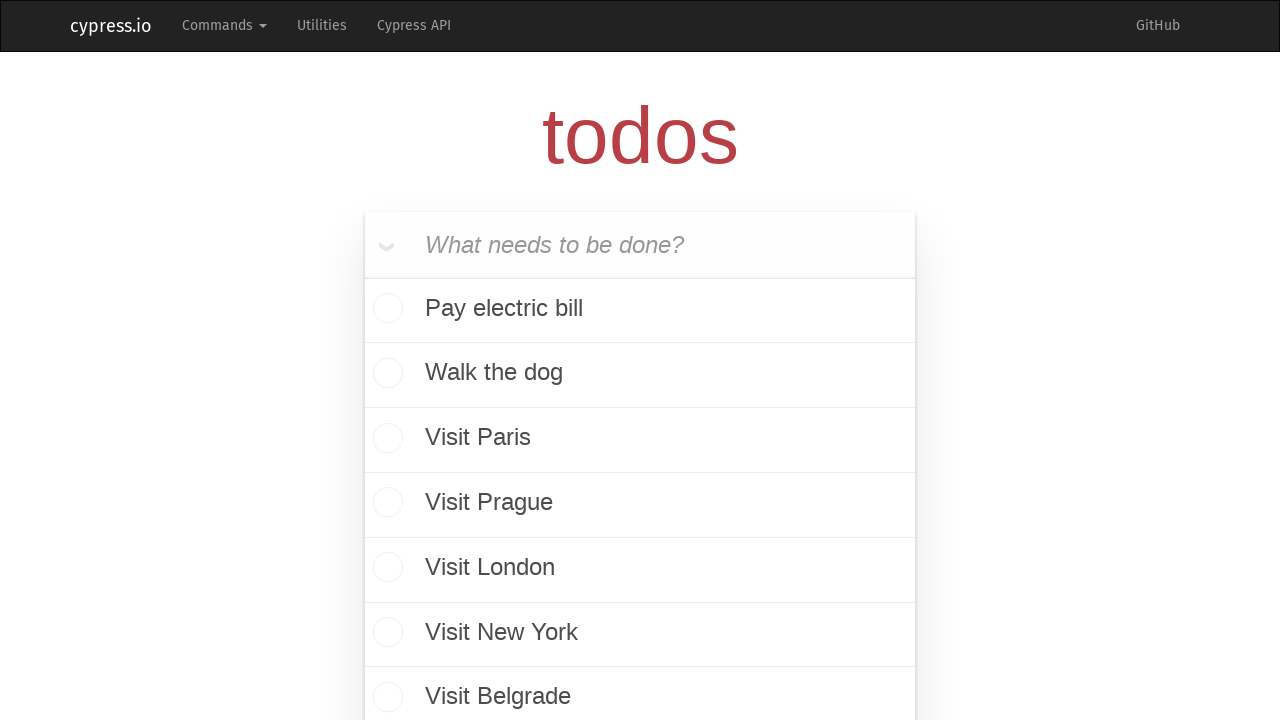

Retrieved count of todo items: 7
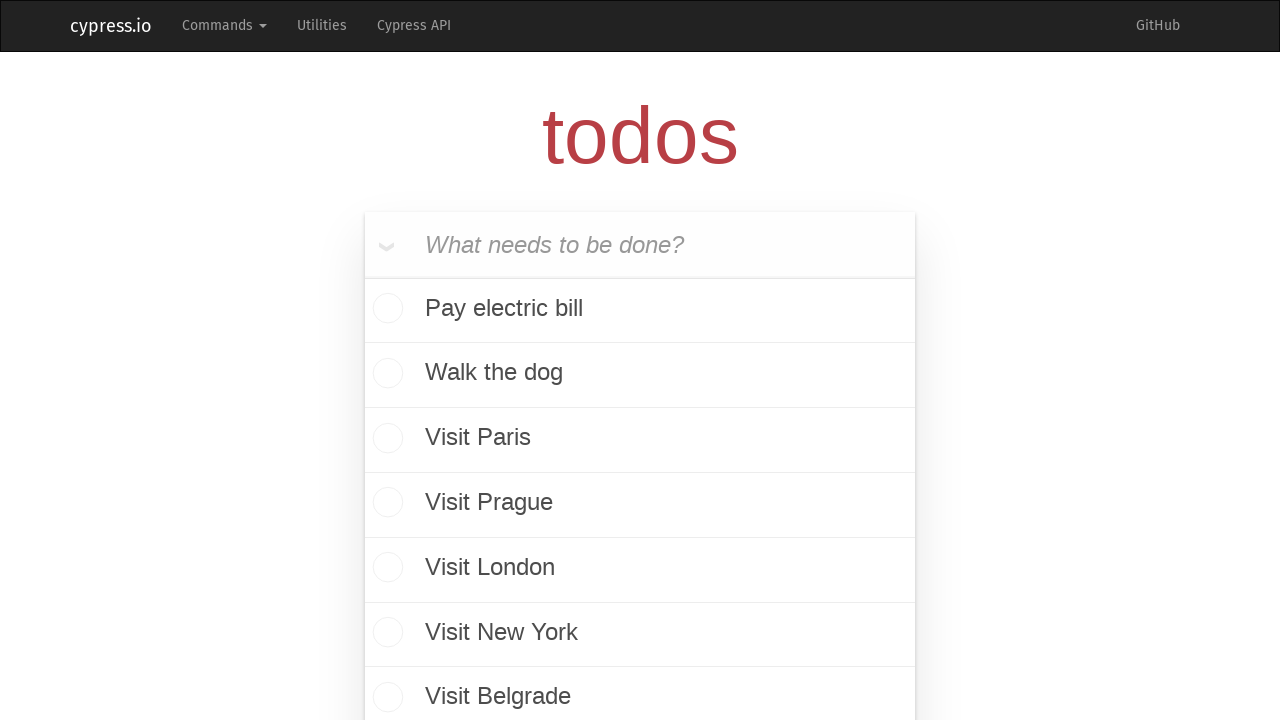

Hovered over last todo item to reveal delete button (iteration 1/7) at (640, 691) on xpath=//ul[@class='todo-list']/li[last()]
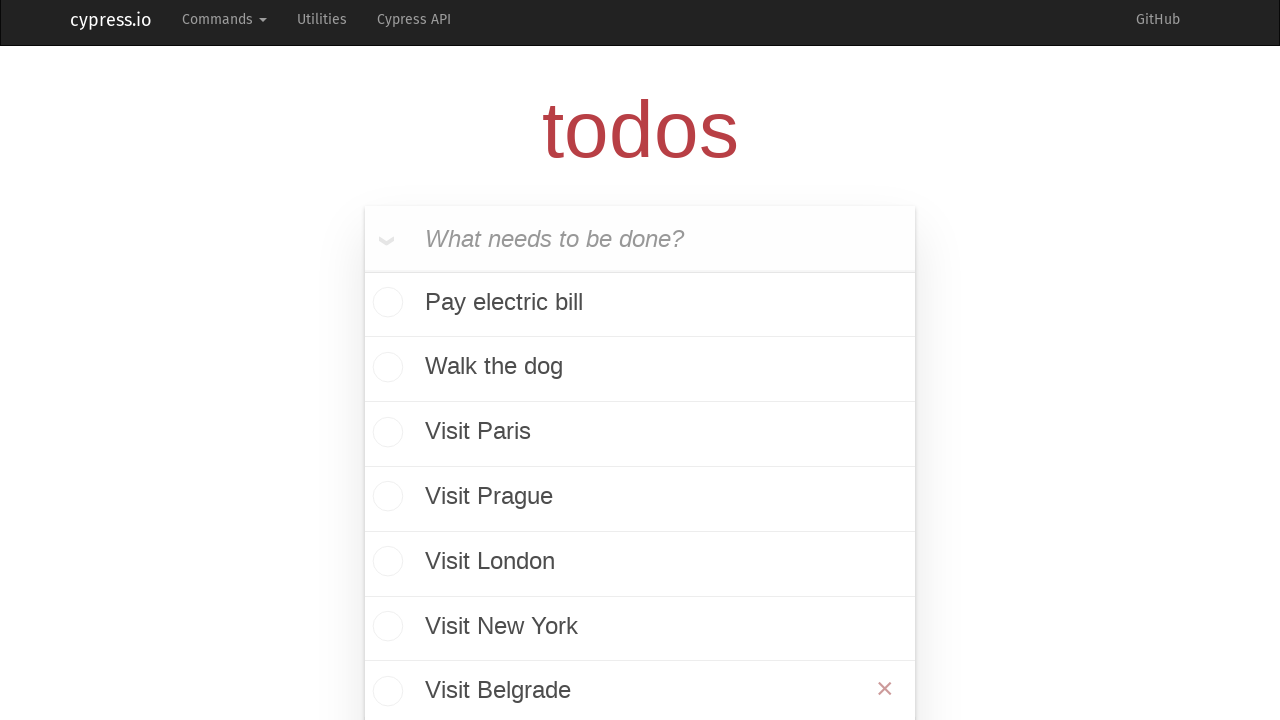

Clicked delete button for last todo item (iteration 1/7) at (885, 689) on xpath=//ul[@class='todo-list']/li[last()]/div/button
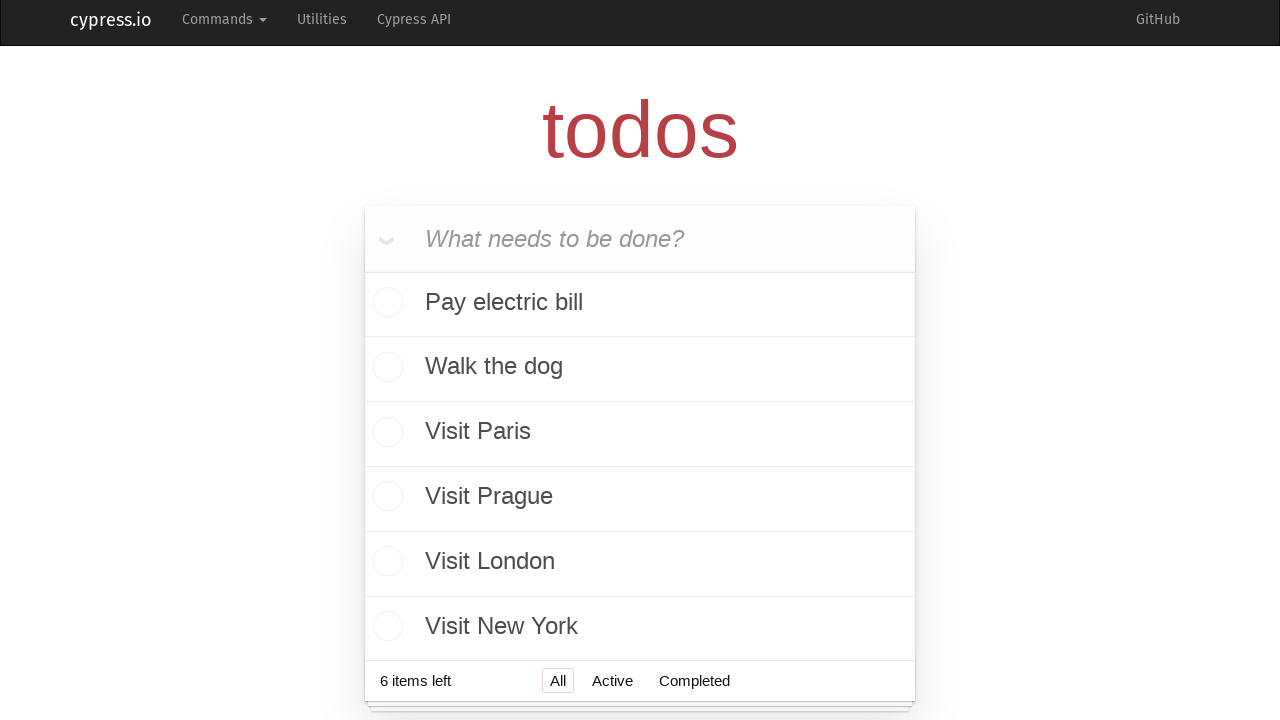

Hovered over last todo item to reveal delete button (iteration 2/7) at (640, 626) on xpath=//ul[@class='todo-list']/li[last()]
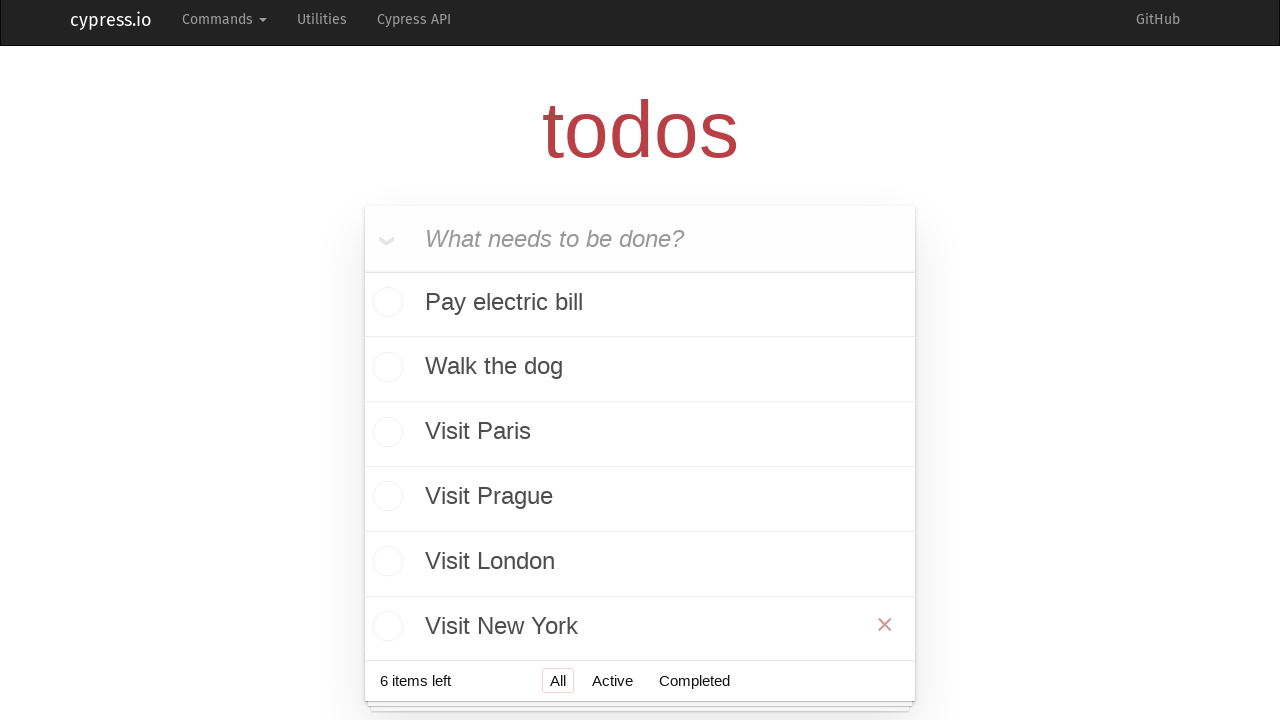

Clicked delete button for last todo item (iteration 2/7) at (885, 624) on xpath=//ul[@class='todo-list']/li[last()]/div/button
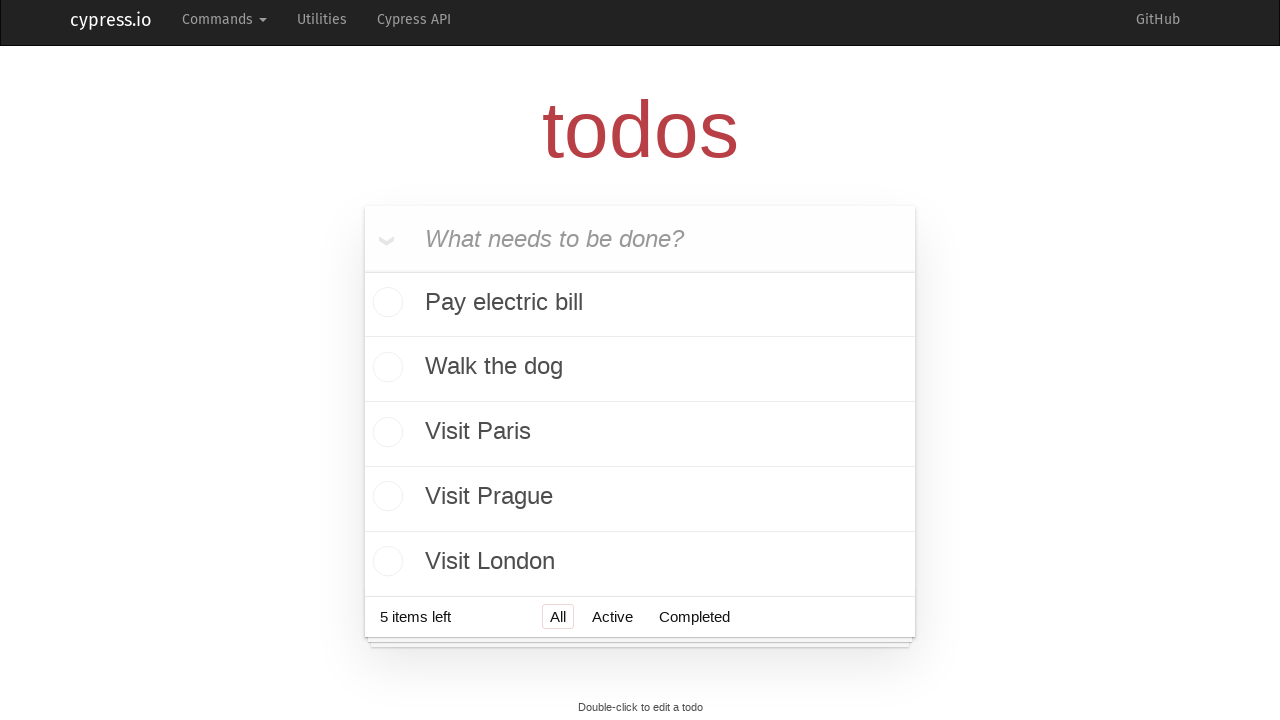

Hovered over last todo item to reveal delete button (iteration 3/7) at (640, 561) on xpath=//ul[@class='todo-list']/li[last()]
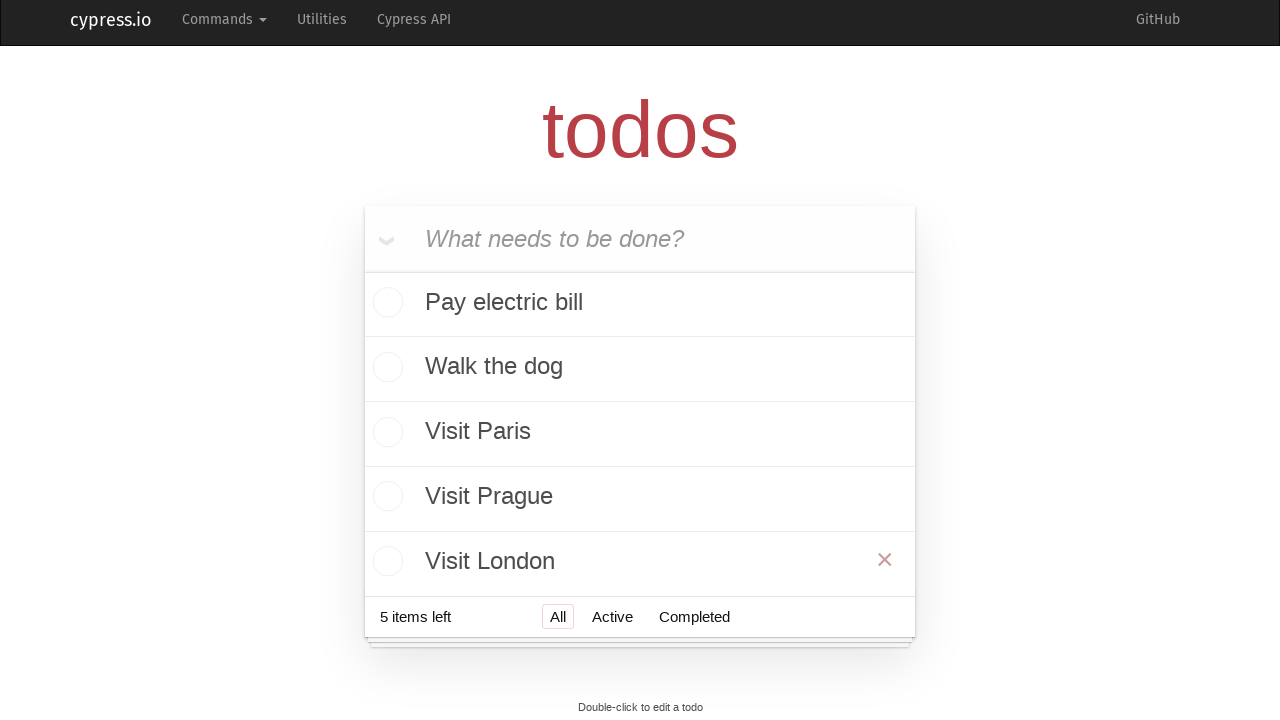

Clicked delete button for last todo item (iteration 3/7) at (885, 560) on xpath=//ul[@class='todo-list']/li[last()]/div/button
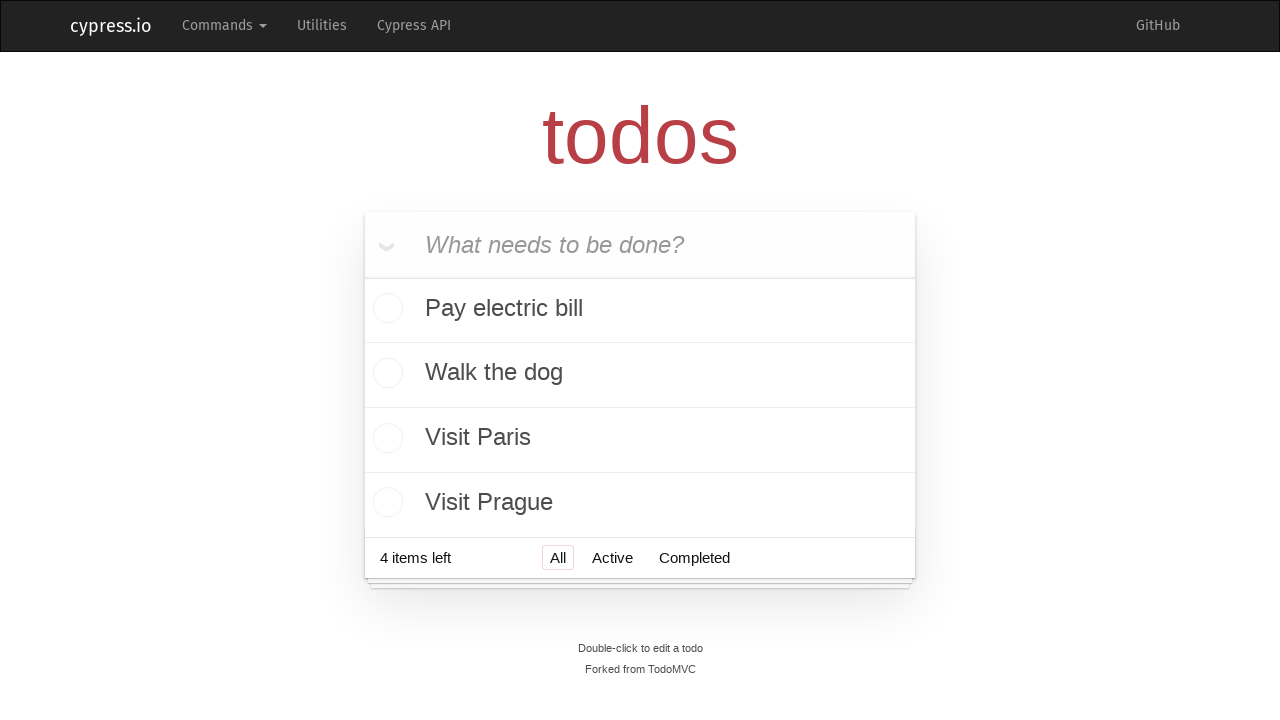

Hovered over last todo item to reveal delete button (iteration 4/7) at (640, 502) on xpath=//ul[@class='todo-list']/li[last()]
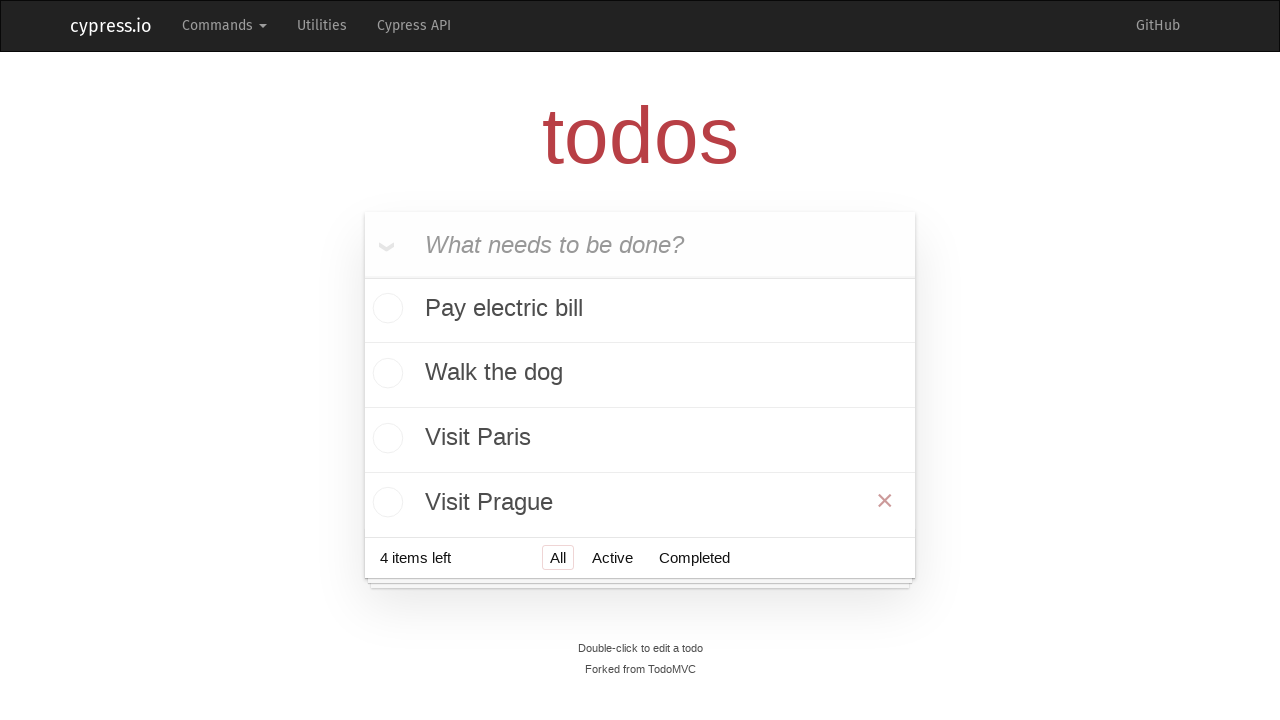

Clicked delete button for last todo item (iteration 4/7) at (885, 501) on xpath=//ul[@class='todo-list']/li[last()]/div/button
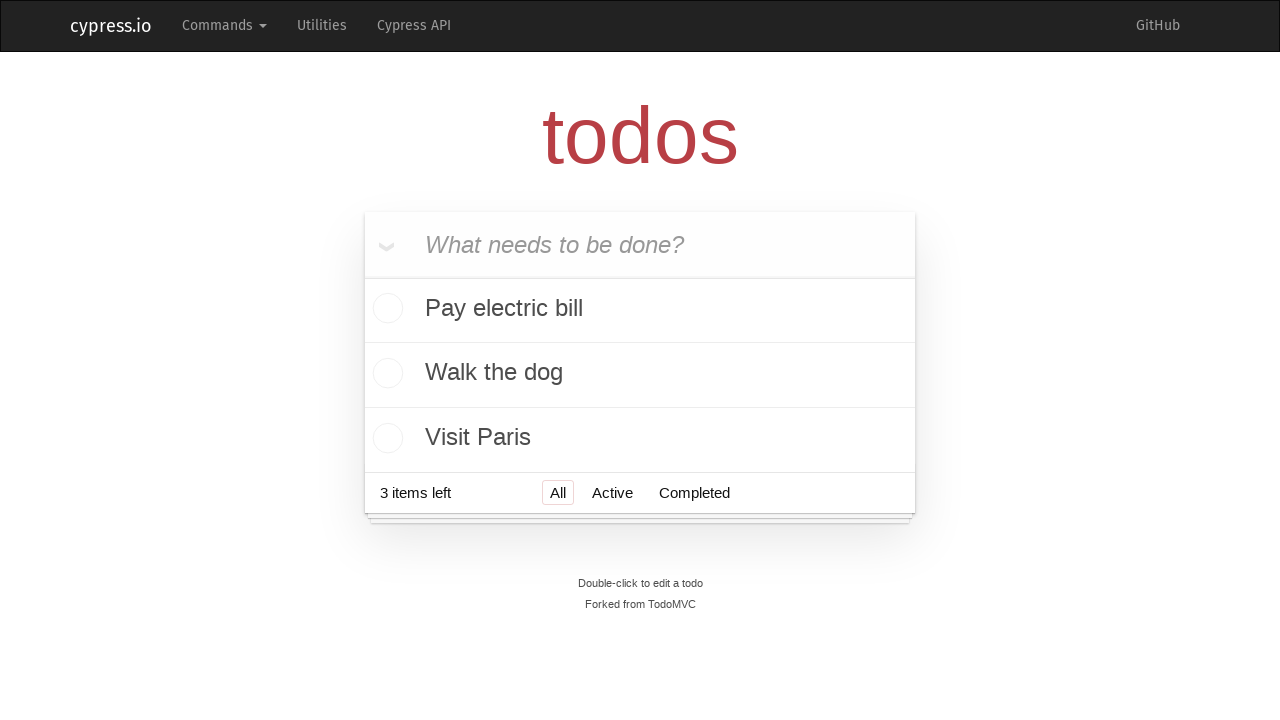

Hovered over last todo item to reveal delete button (iteration 5/7) at (640, 438) on xpath=//ul[@class='todo-list']/li[last()]
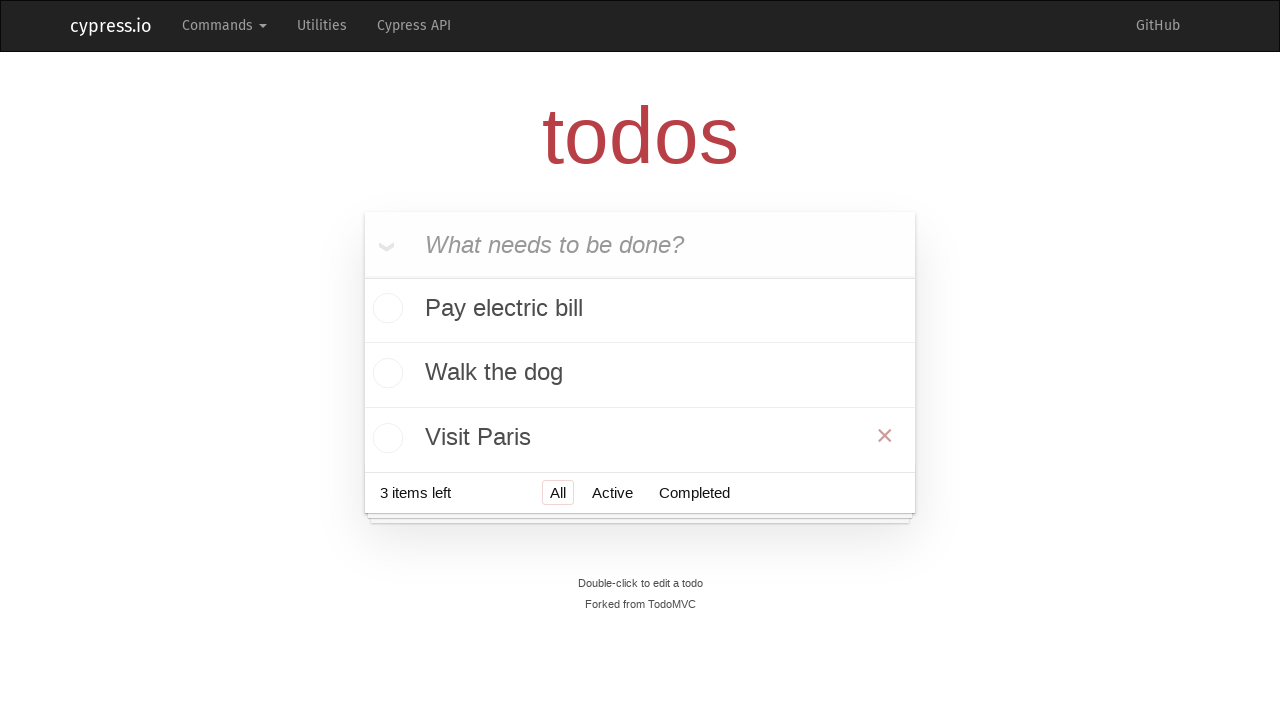

Clicked delete button for last todo item (iteration 5/7) at (885, 436) on xpath=//ul[@class='todo-list']/li[last()]/div/button
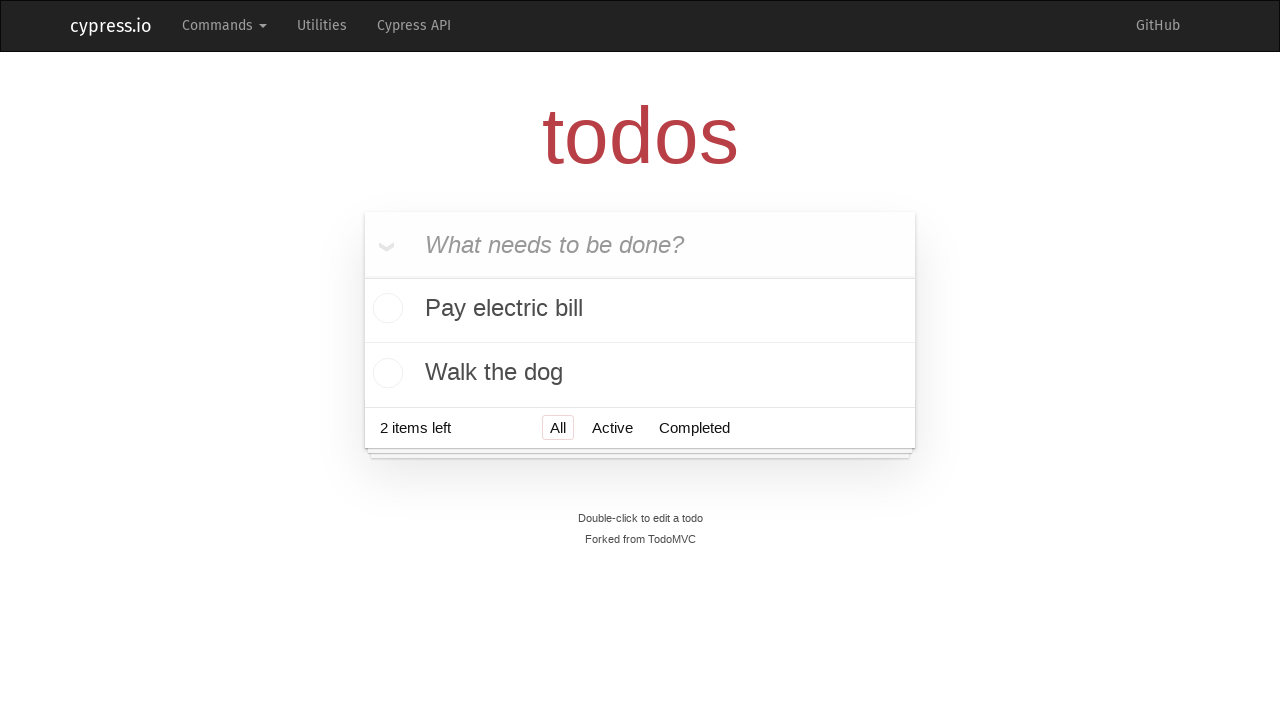

Hovered over last todo item to reveal delete button (iteration 6/7) at (640, 373) on xpath=//ul[@class='todo-list']/li[last()]
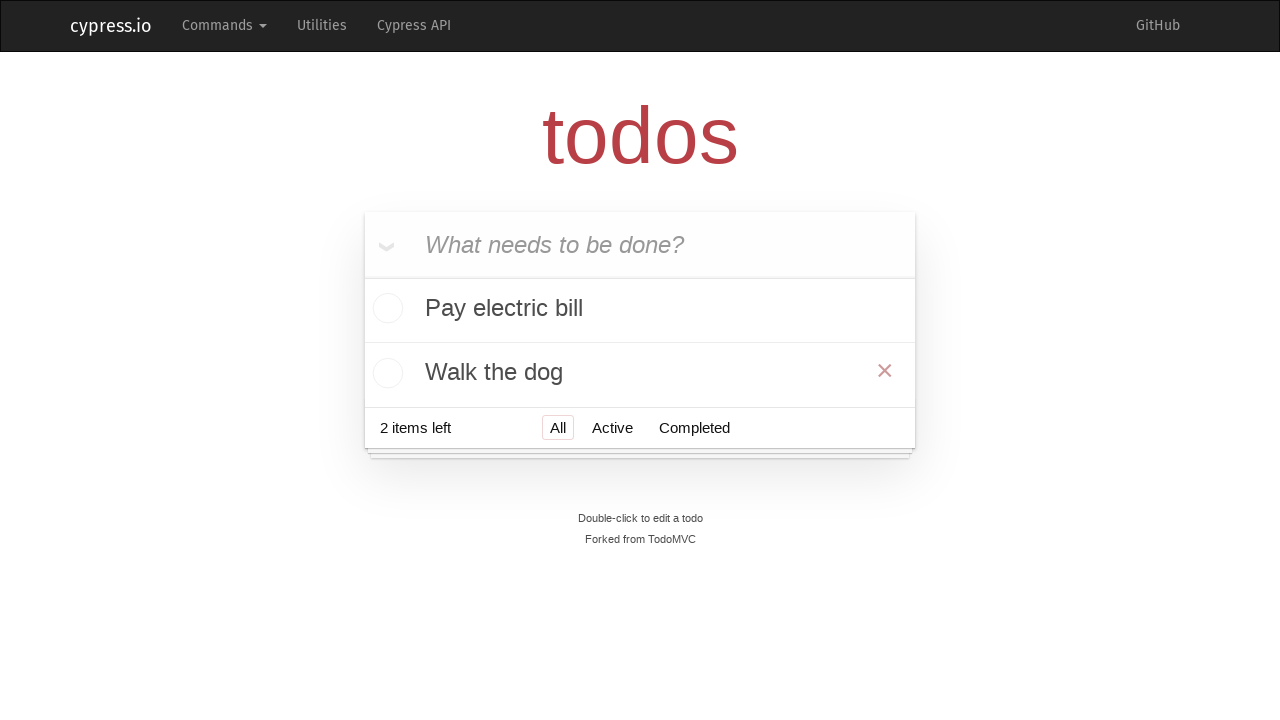

Clicked delete button for last todo item (iteration 6/7) at (885, 371) on xpath=//ul[@class='todo-list']/li[last()]/div/button
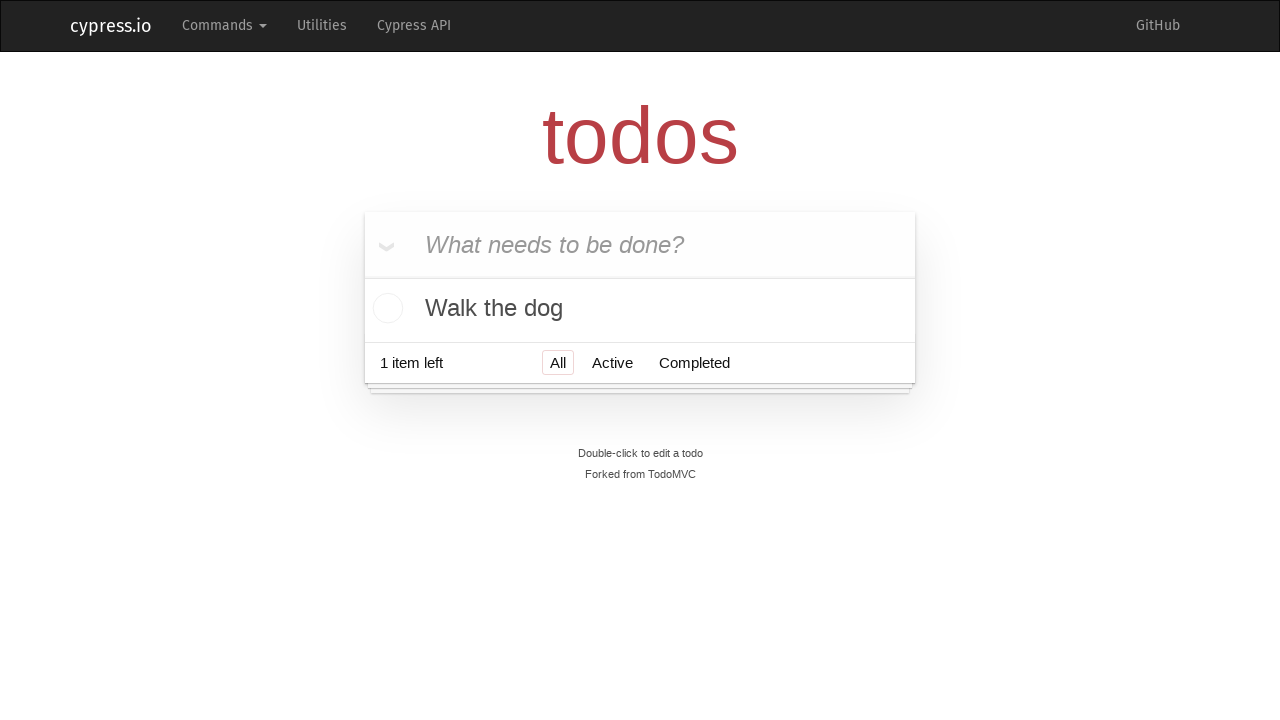

Hovered over last todo item to reveal delete button (iteration 7/7) at (640, 308) on xpath=//ul[@class='todo-list']/li[last()]
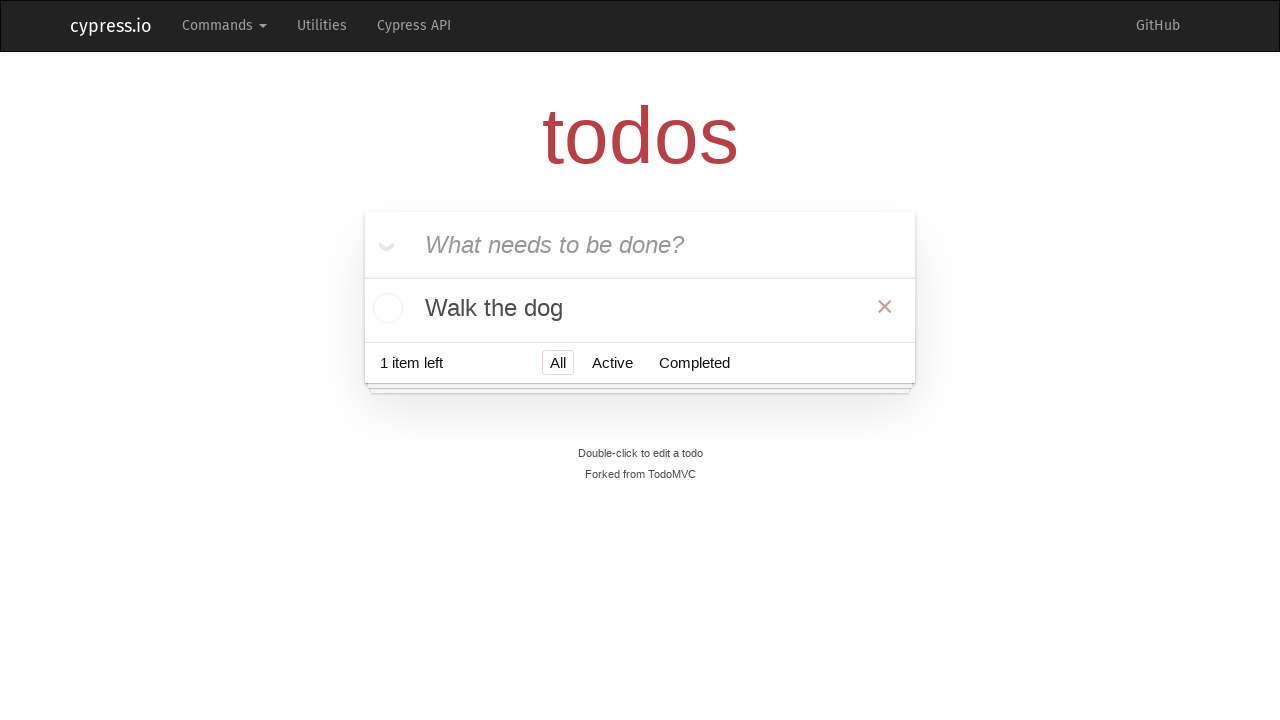

Clicked delete button for last todo item (iteration 7/7) at (885, 306) on xpath=//ul[@class='todo-list']/li[last()]/div/button
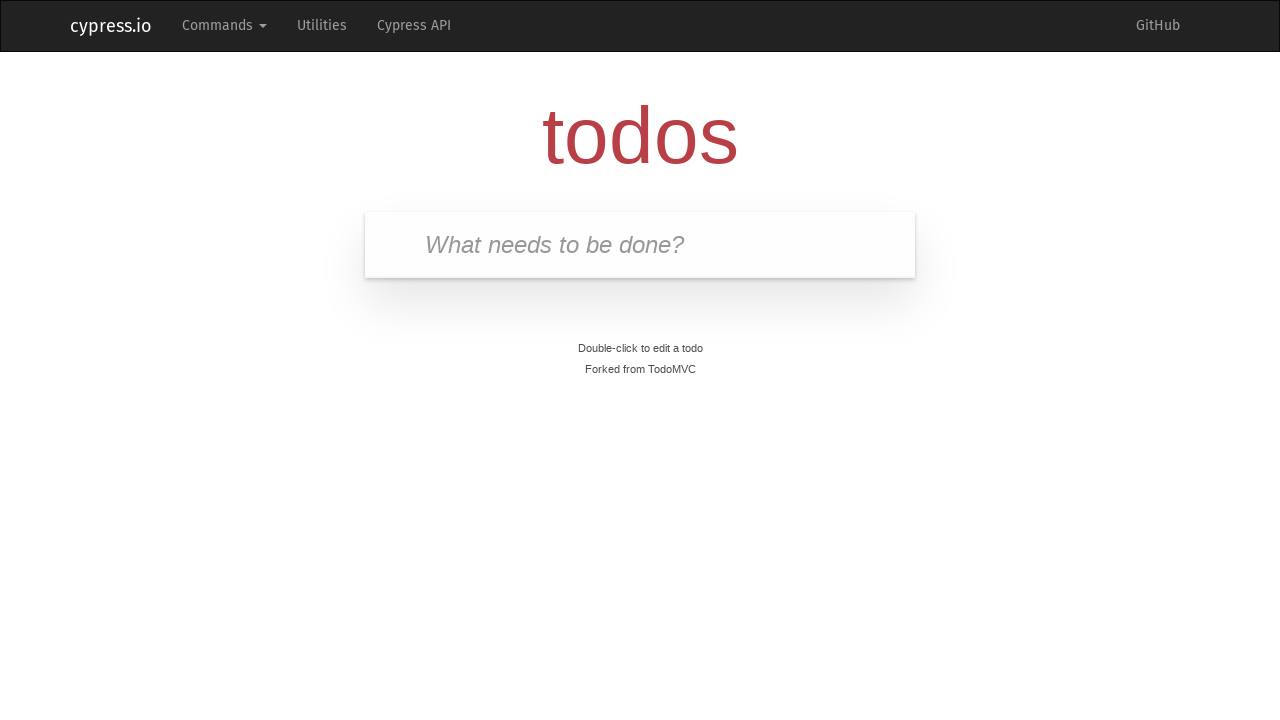

Verified that all todos have been deleted and the list is empty
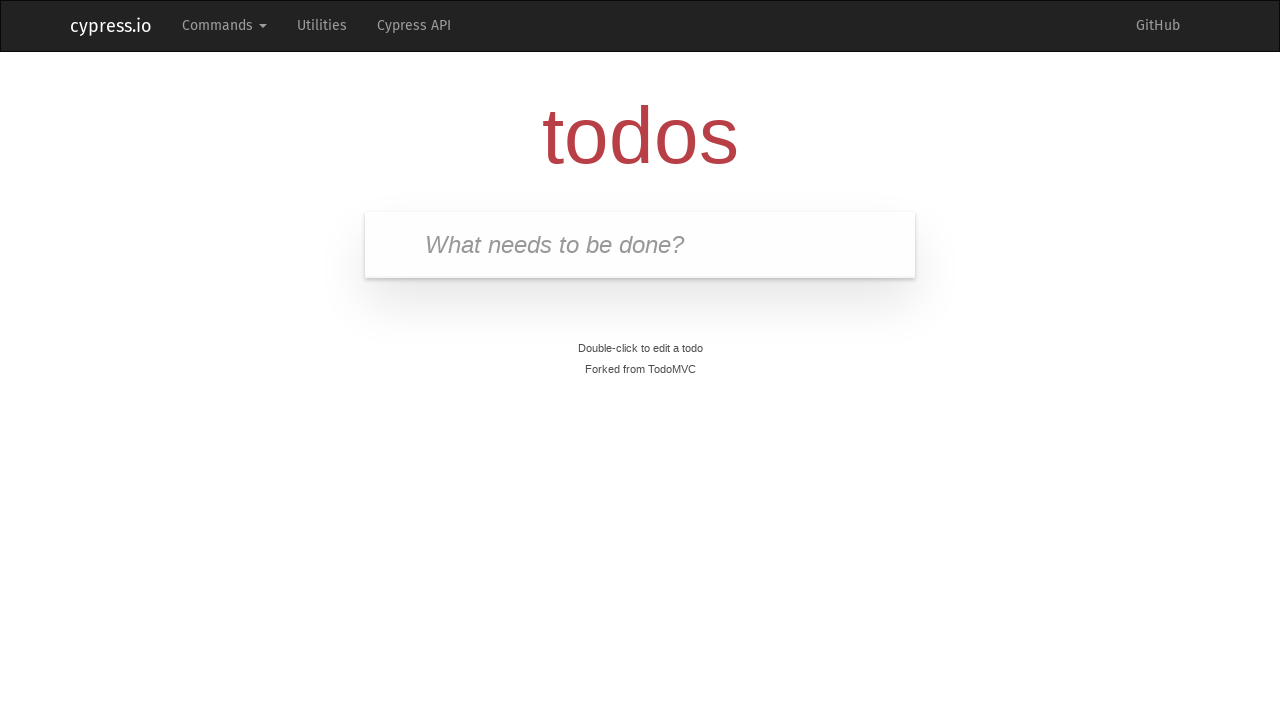

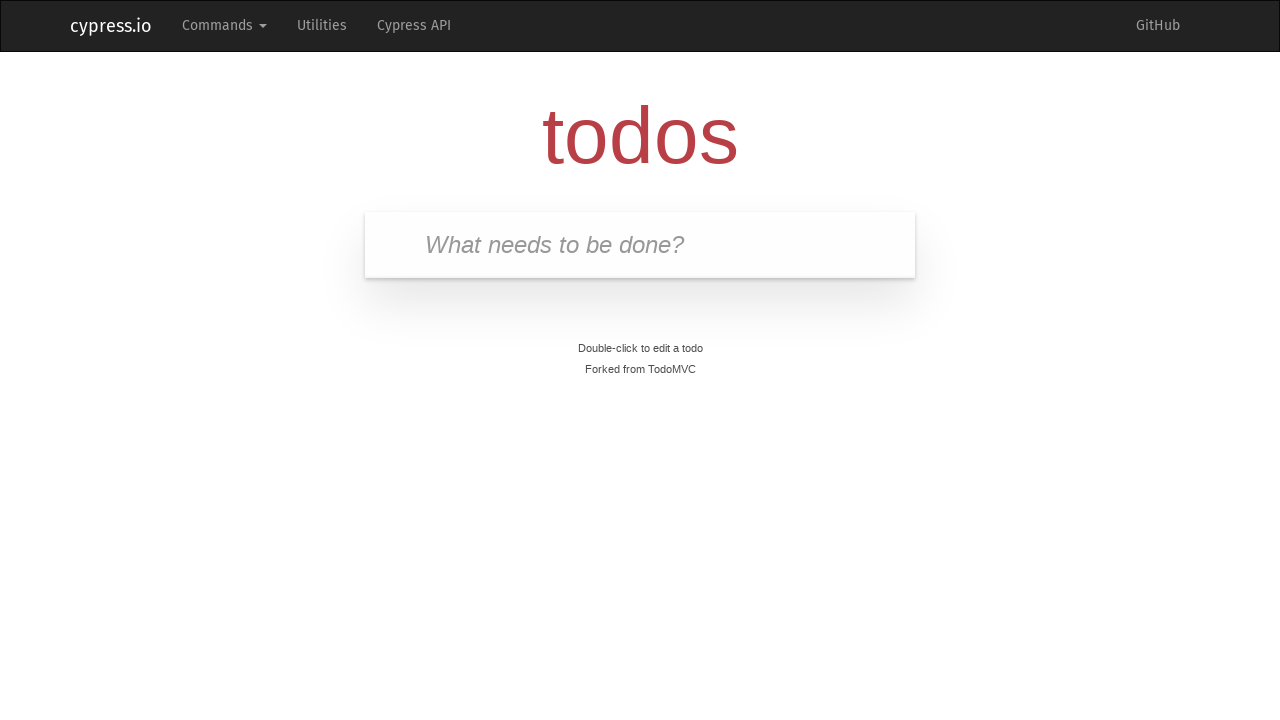